Solves a math captcha by extracting a hidden value from an element attribute, calculating a formula, and submitting the answer along with checkbox and radio button selections

Starting URL: http://suninjuly.github.io/get_attribute.html

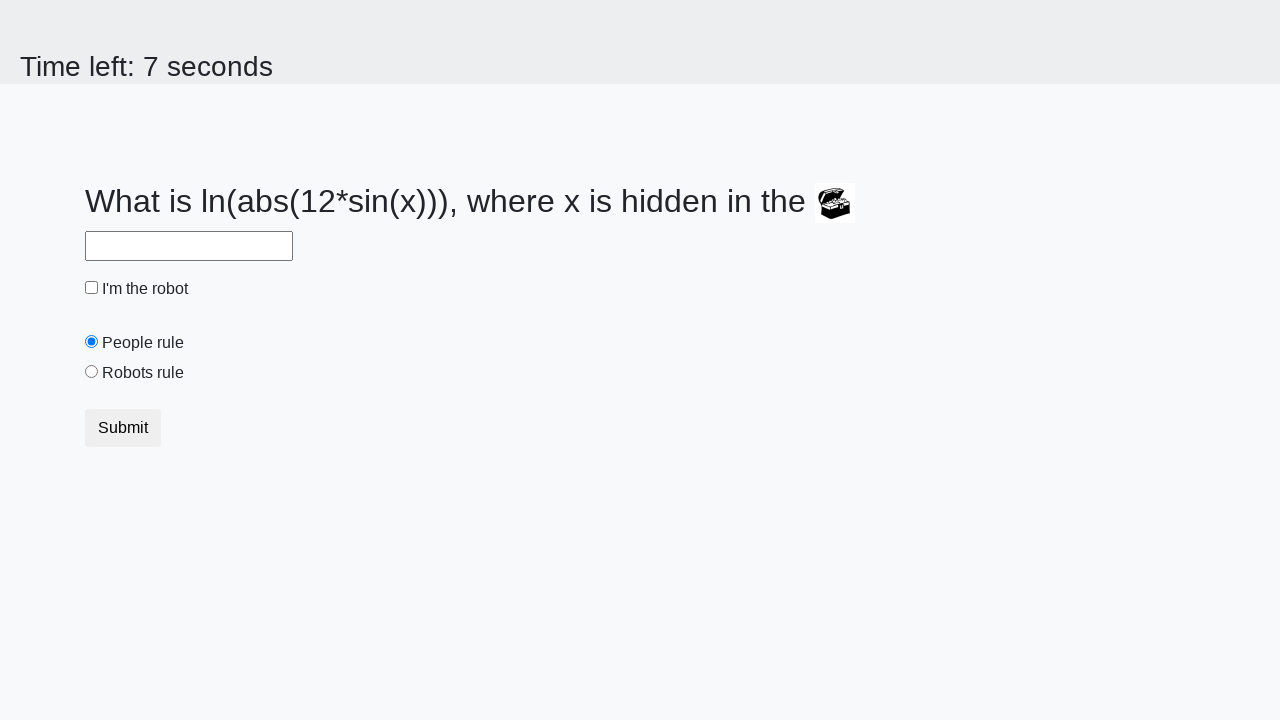

Located treasure element
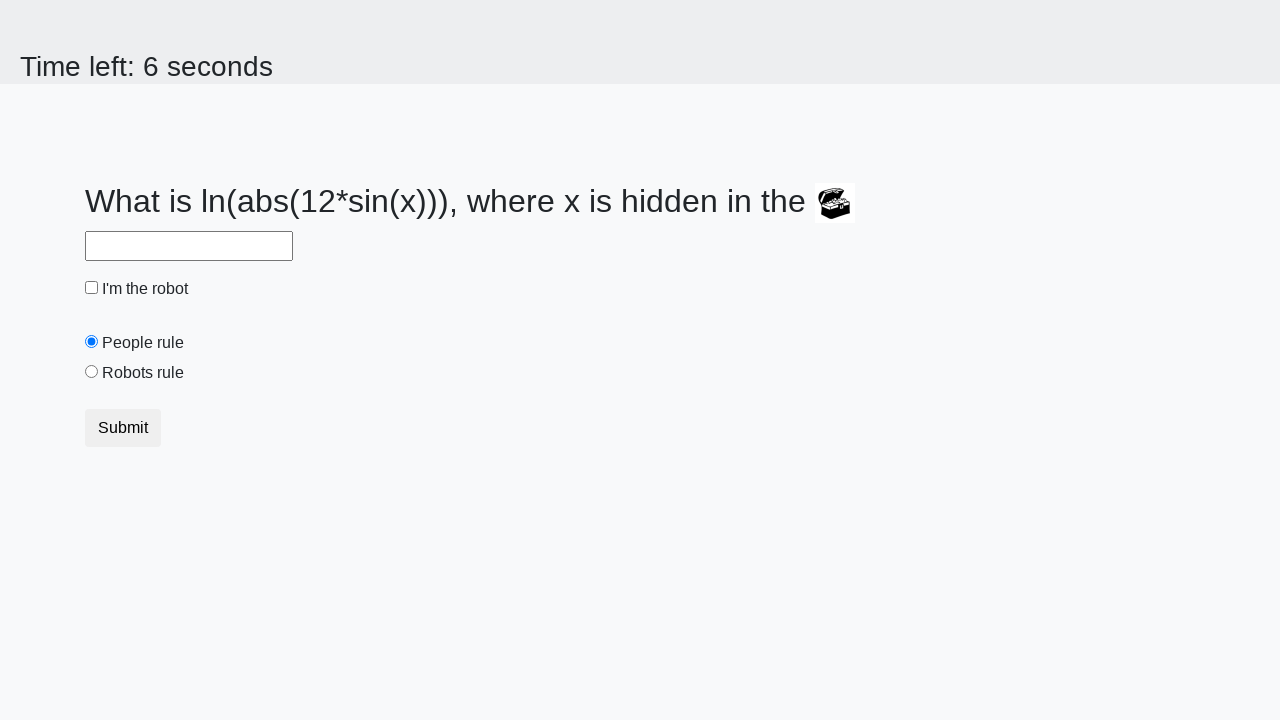

Extracted hidden value from element attribute: 765
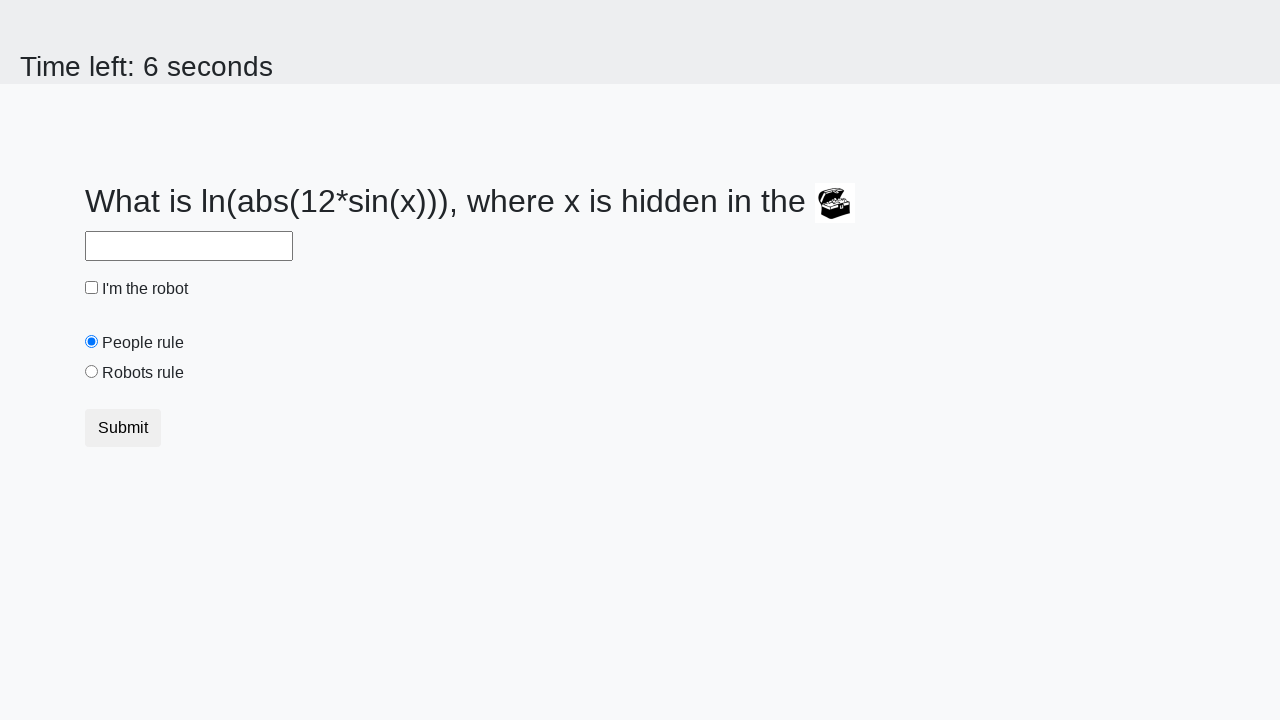

Calculated formula result: 2.4846604570332333
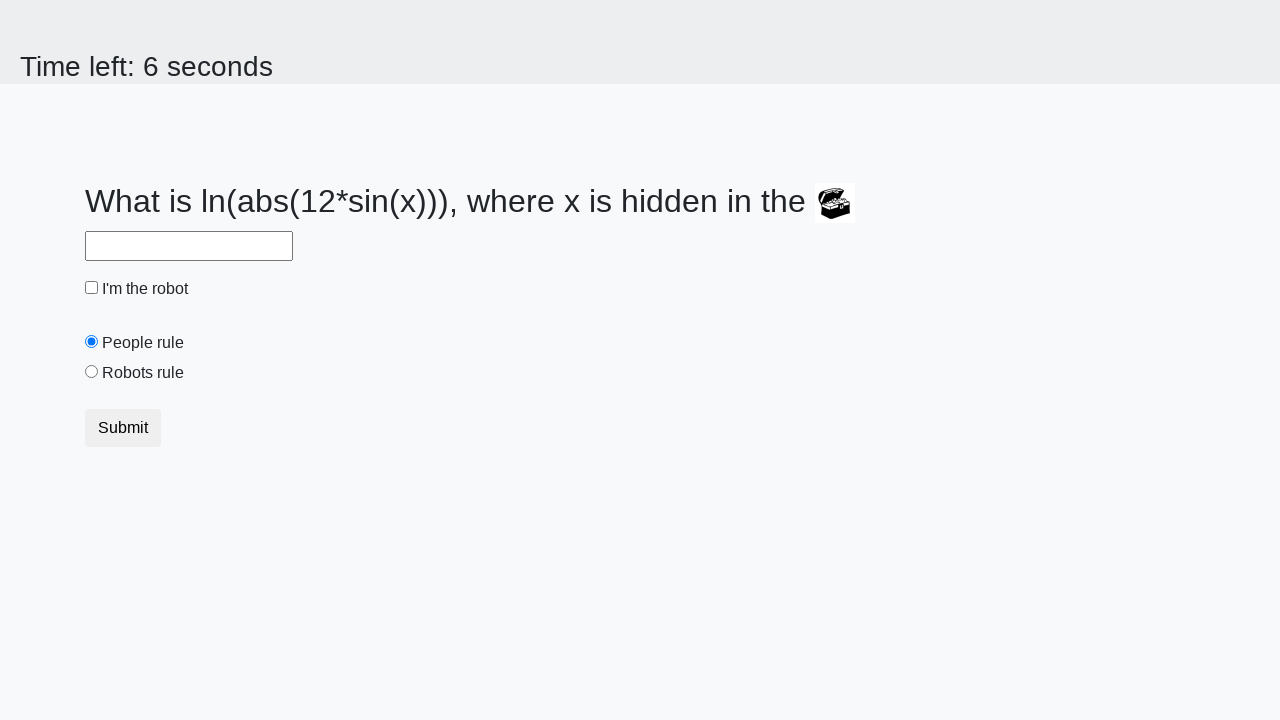

Filled answer field with calculated value: 2.4846604570332333 on #answer
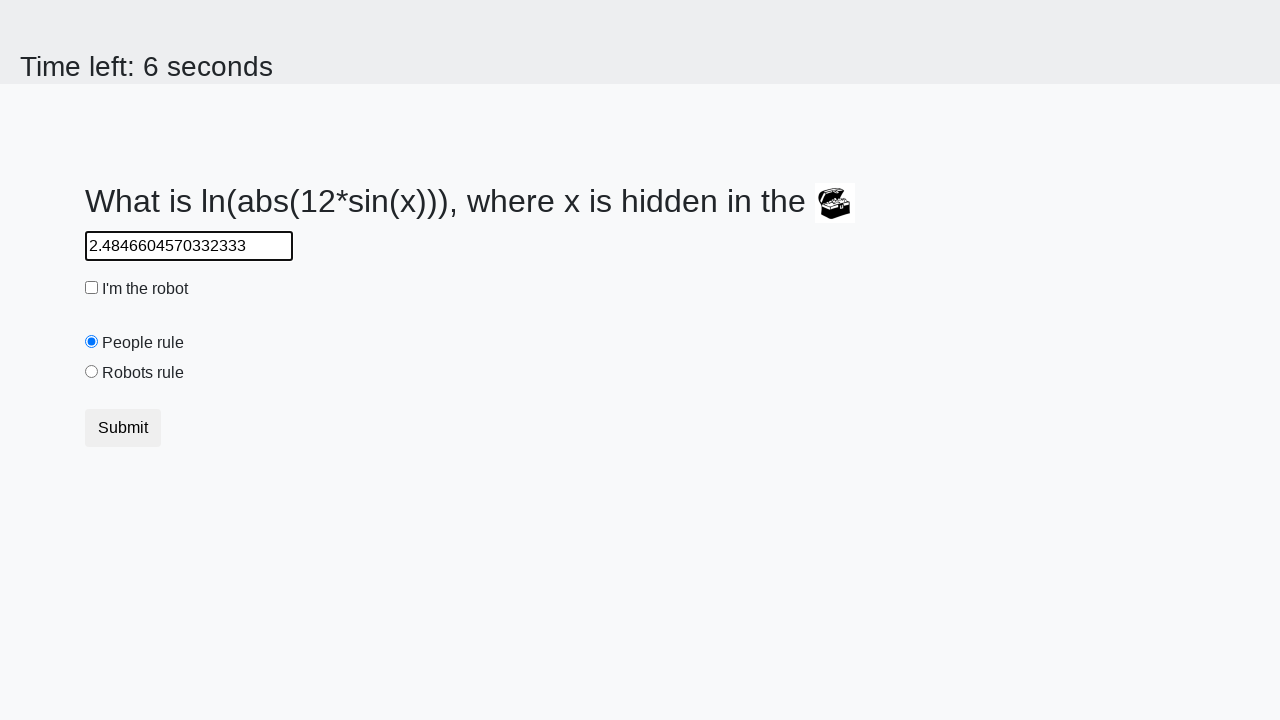

Clicked robot checkbox at (92, 288) on #robotCheckbox
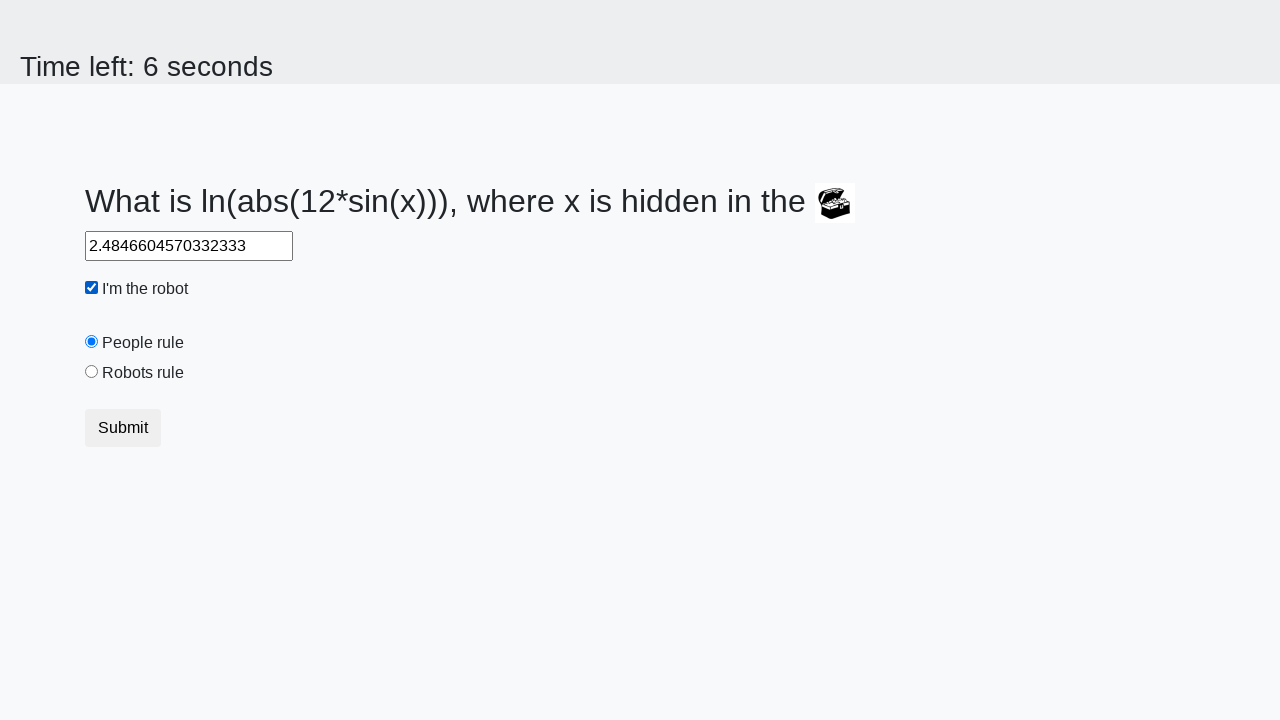

Clicked robots rule radio button at (92, 372) on #robotsRule
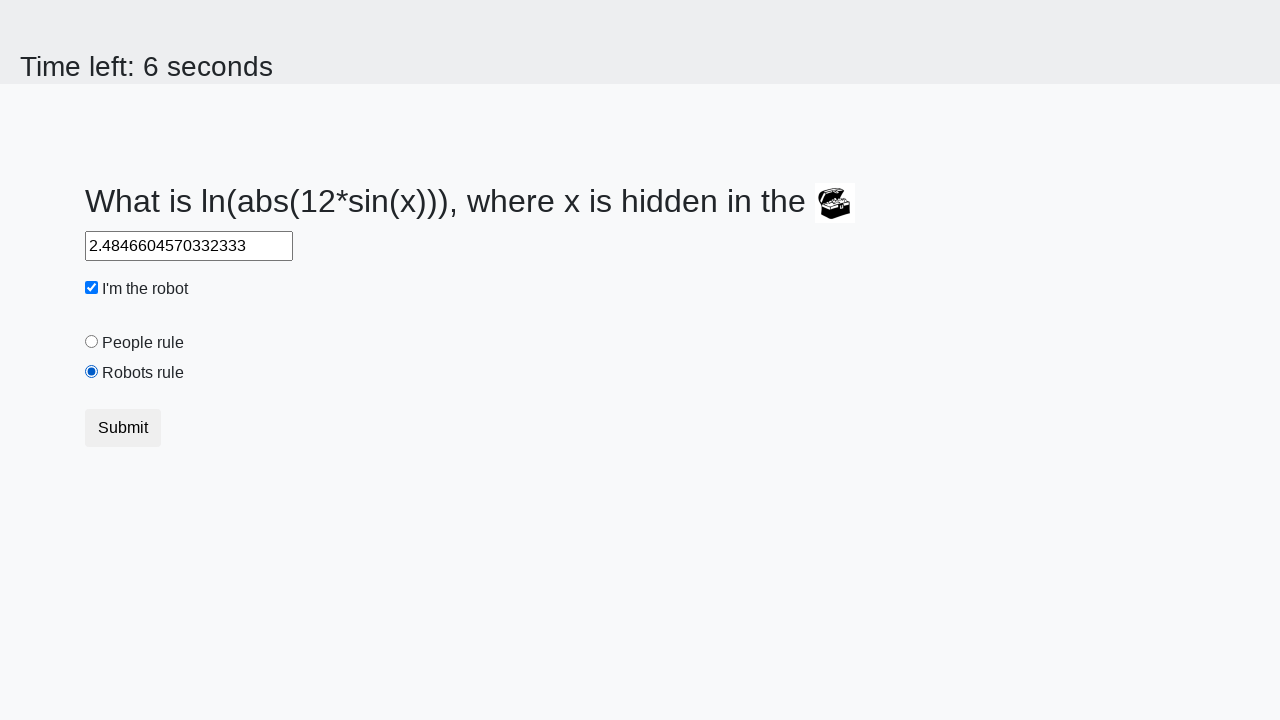

Clicked submit button to complete treasure hunt at (123, 428) on [type='submit']
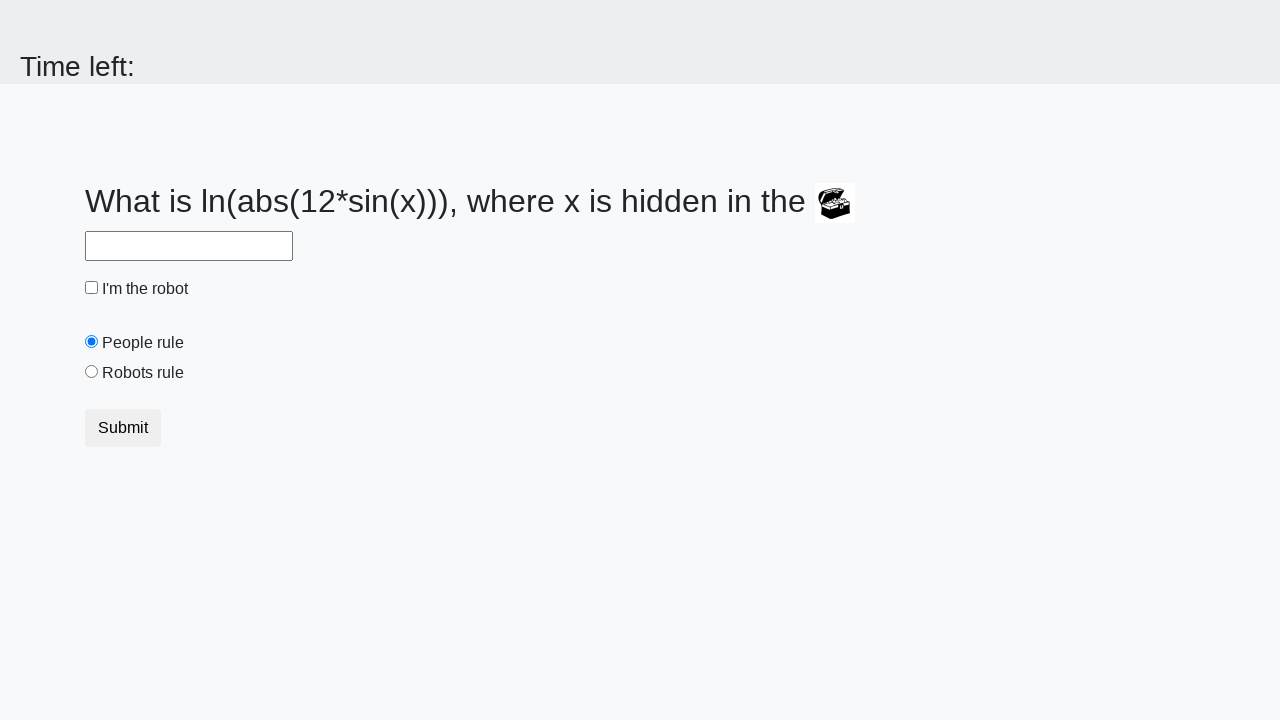

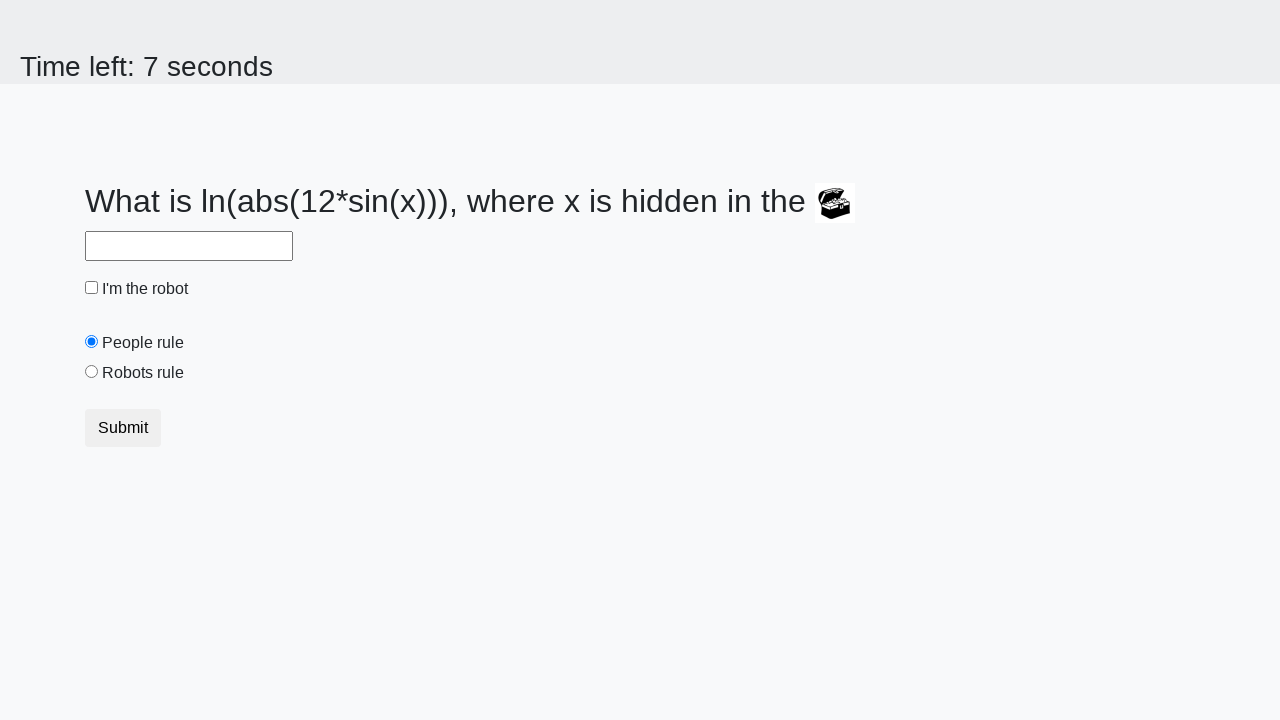